Navigates to a test homepage and verifies page elements are present by checking the h1 element text

Starting URL: https://kristinek.github.io/site/

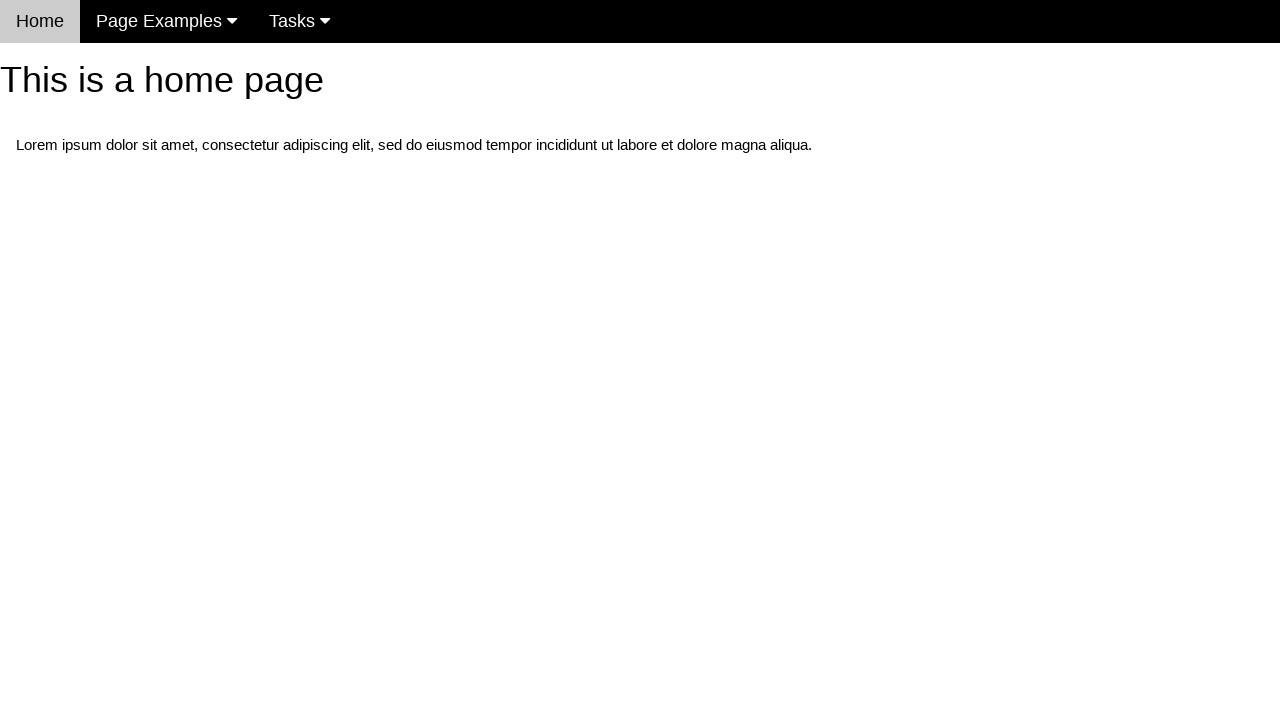

Navigated to test homepage
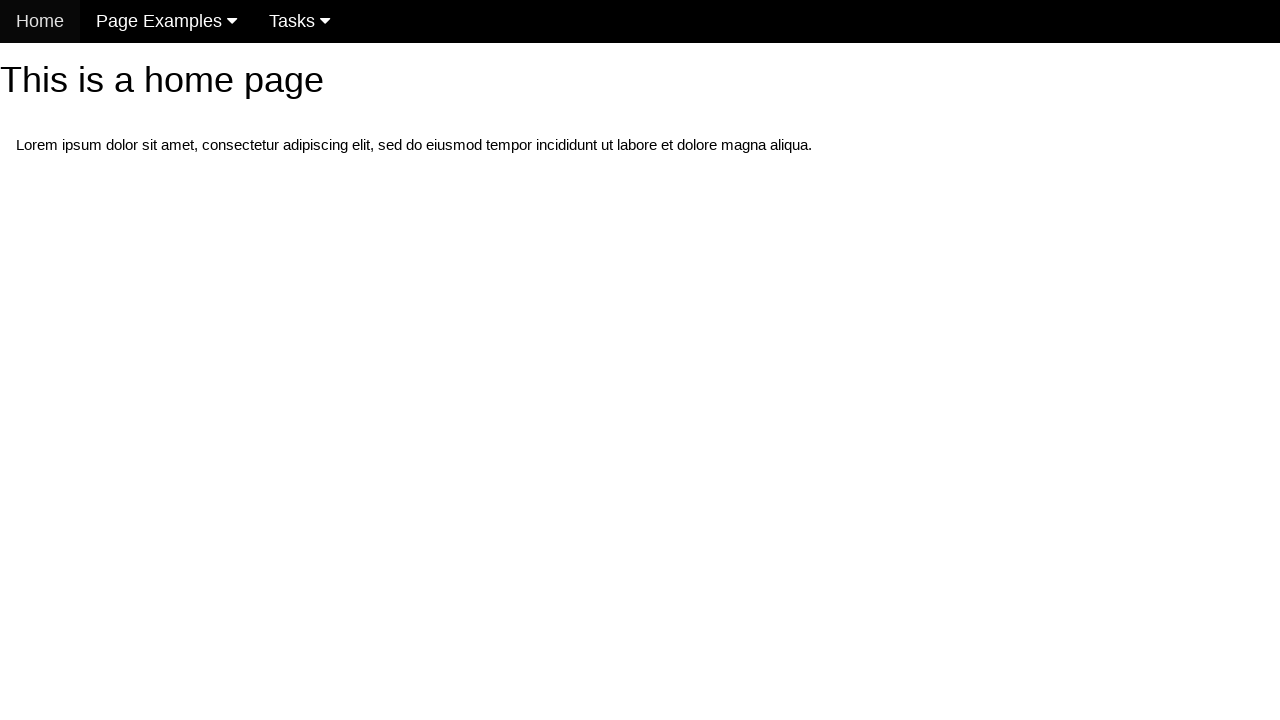

H1 element loaded and is present on page
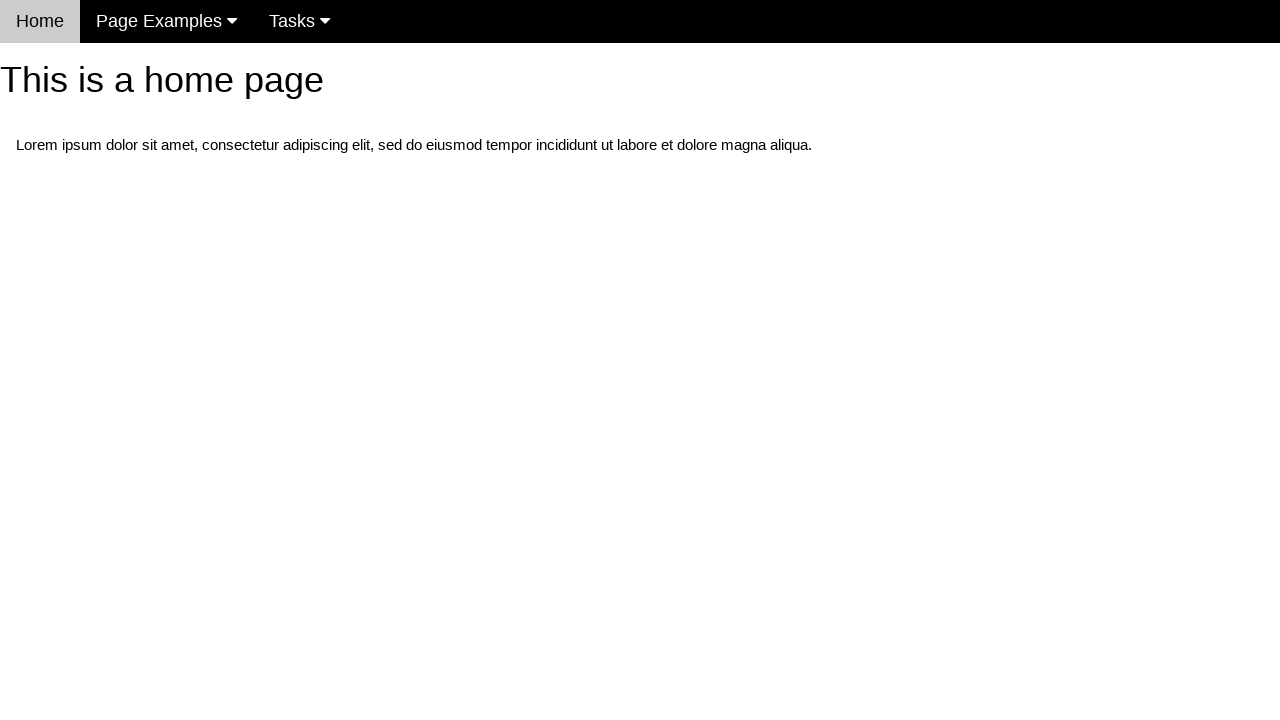

Retrieved h1 text content: 'This is a home page'
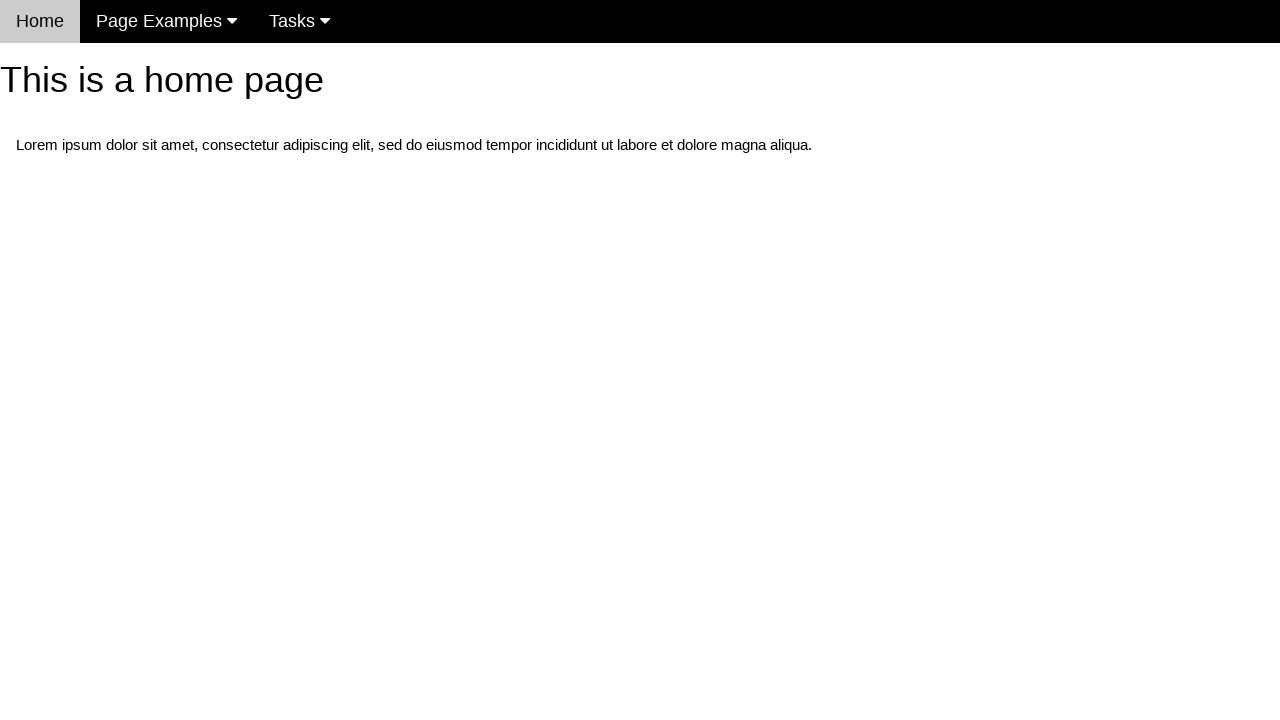

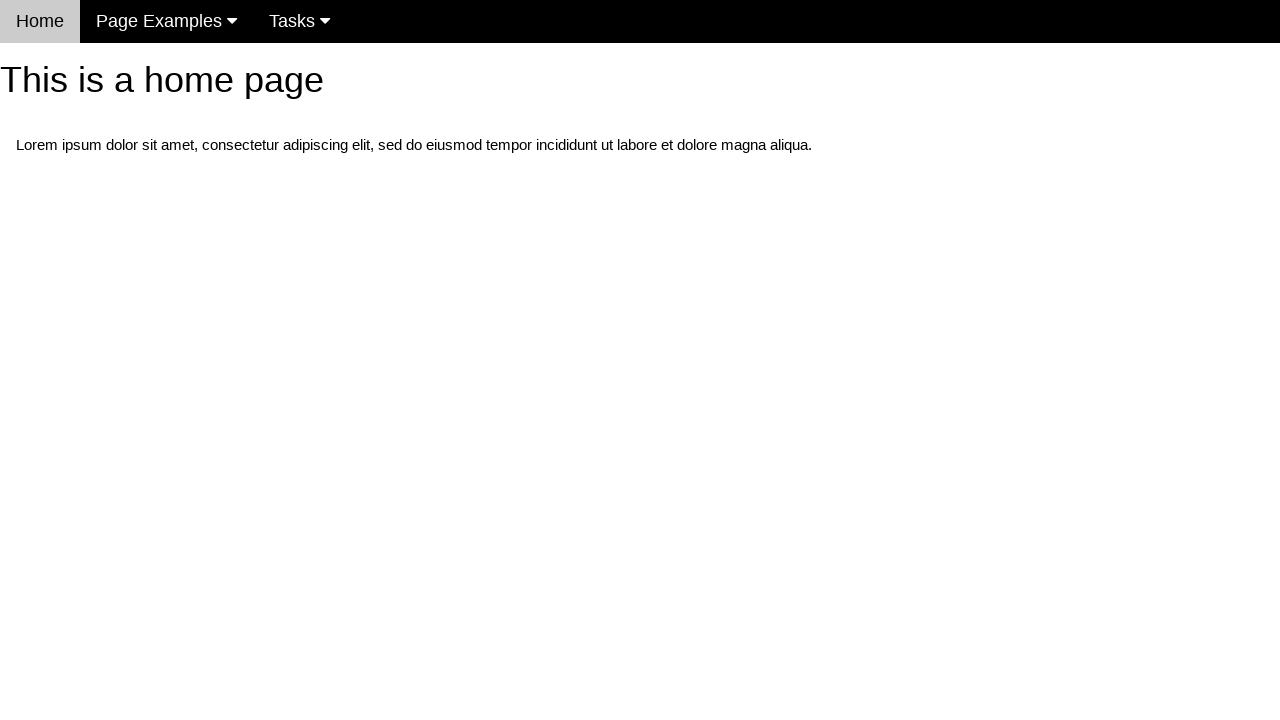